Clicks the second checkbox to uncheck it and verifies it becomes unchecked

Starting URL: http://the-internet.herokuapp.com/checkboxes

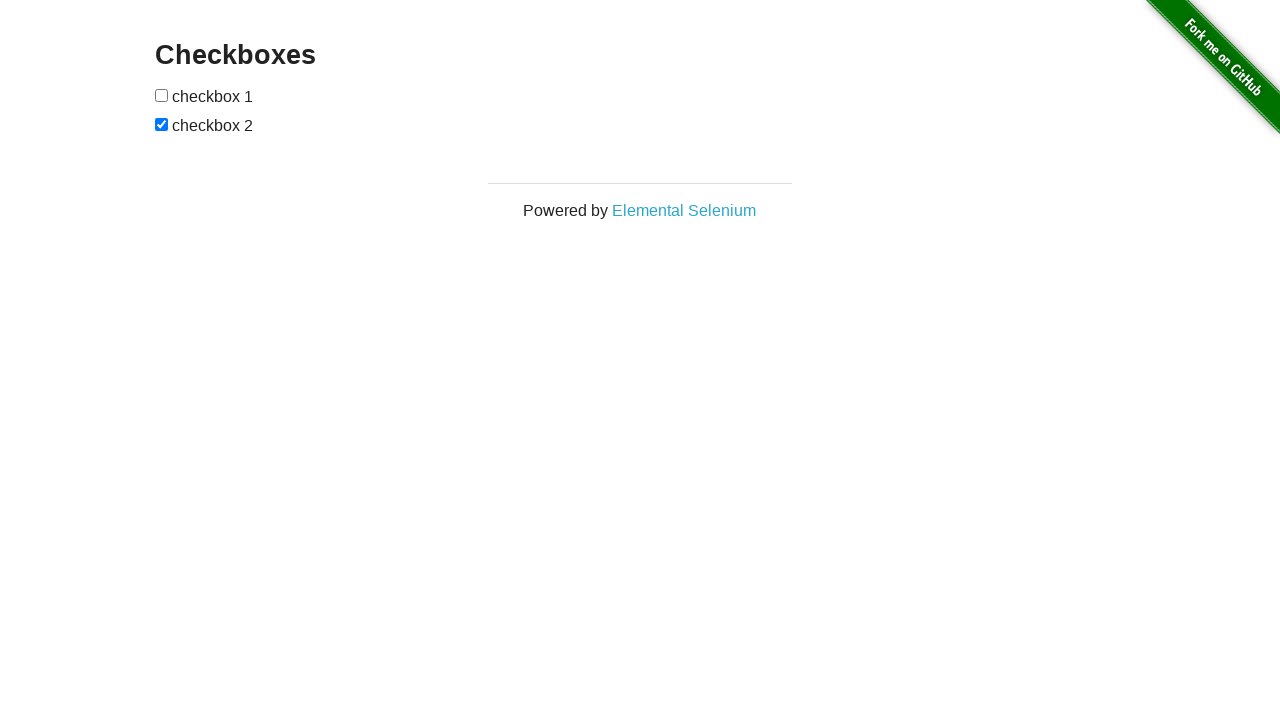

Located all checkboxes on the page
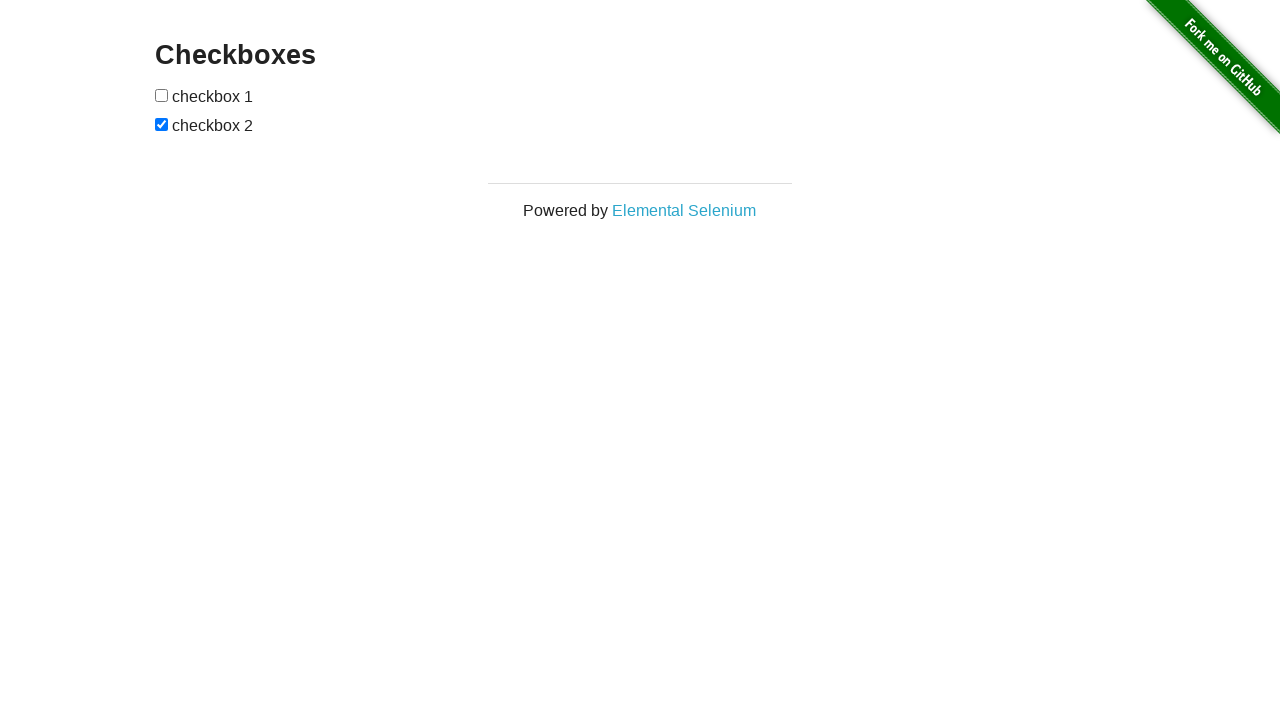

Selected the second checkbox
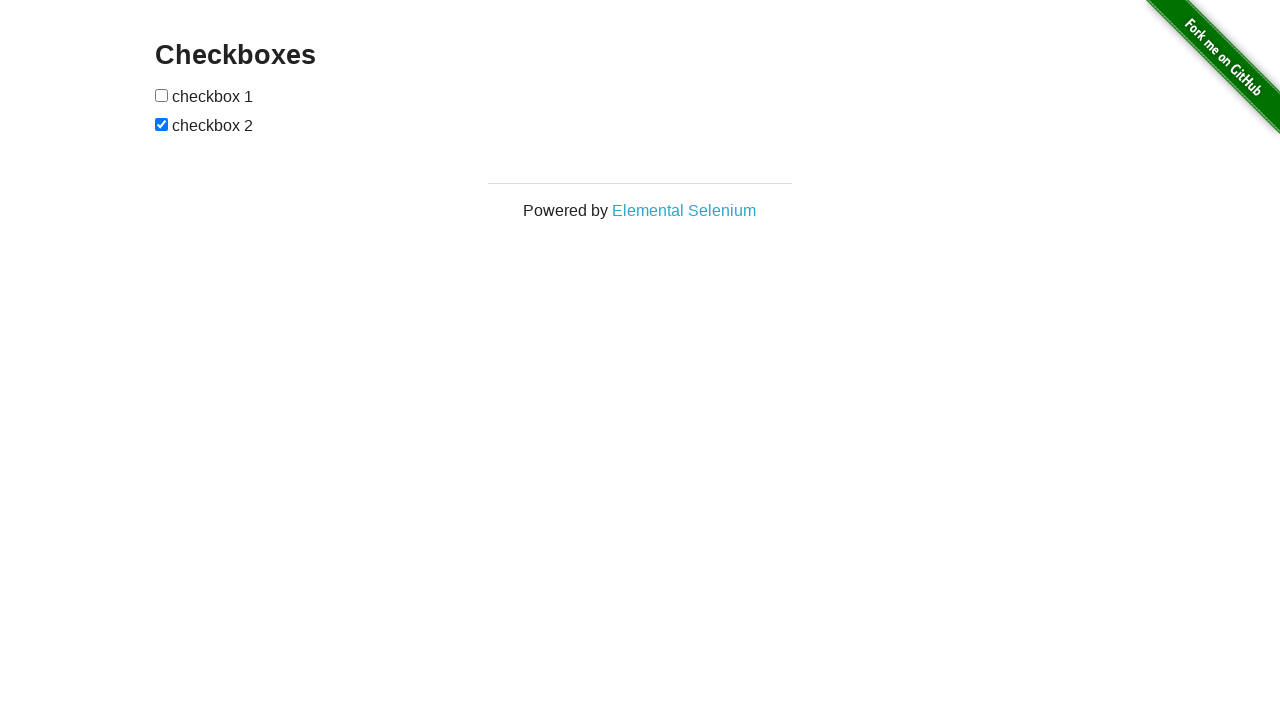

Clicked the second checkbox to uncheck it at (162, 124) on [type=checkbox] >> nth=1
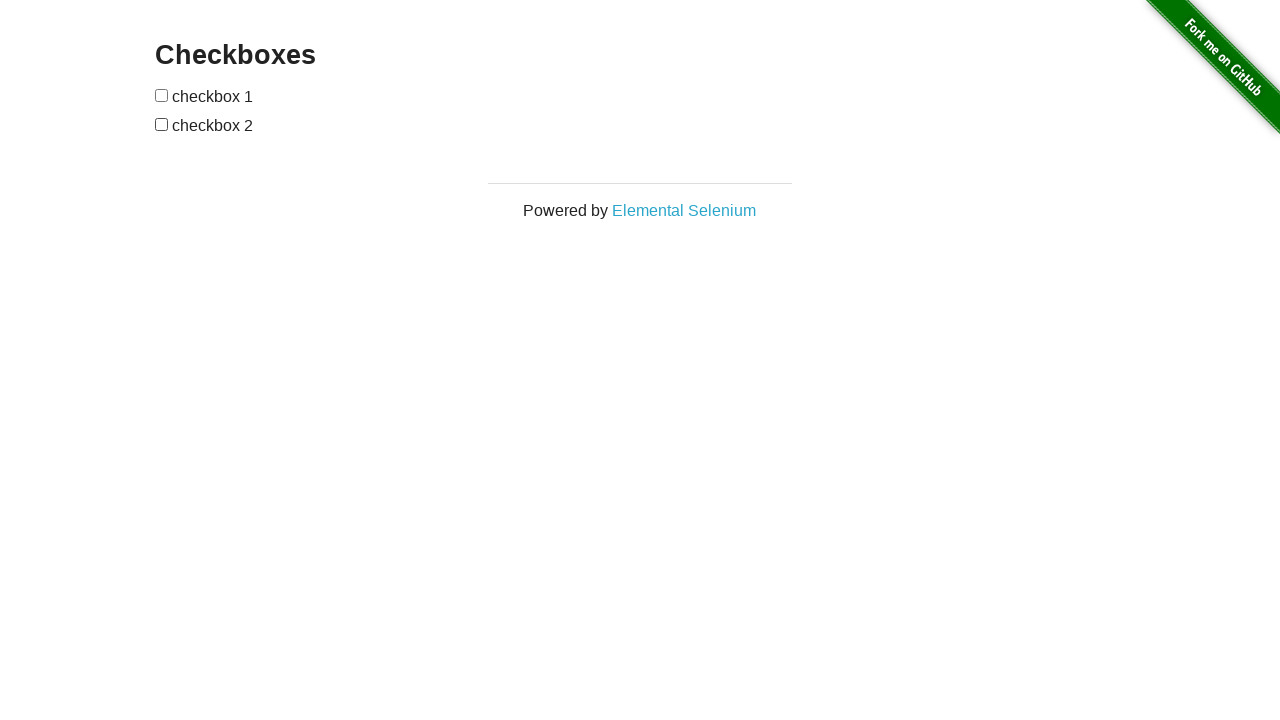

Verified that the second checkbox is now unchecked
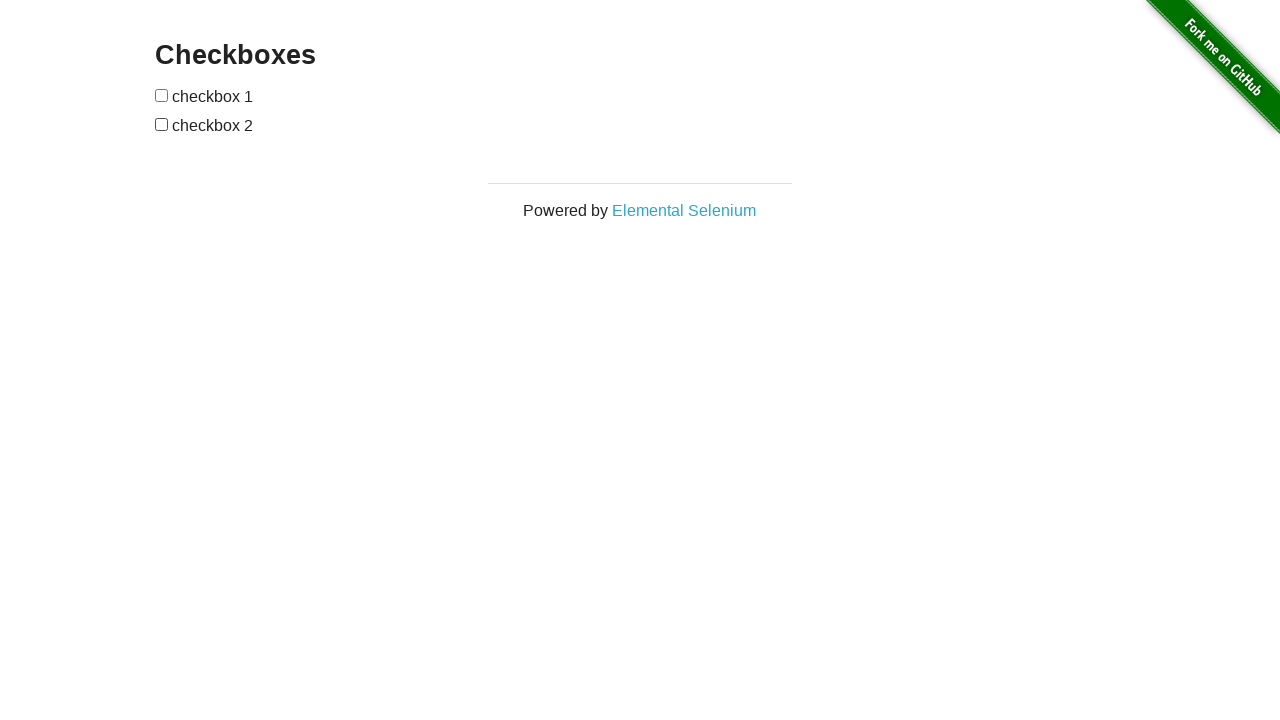

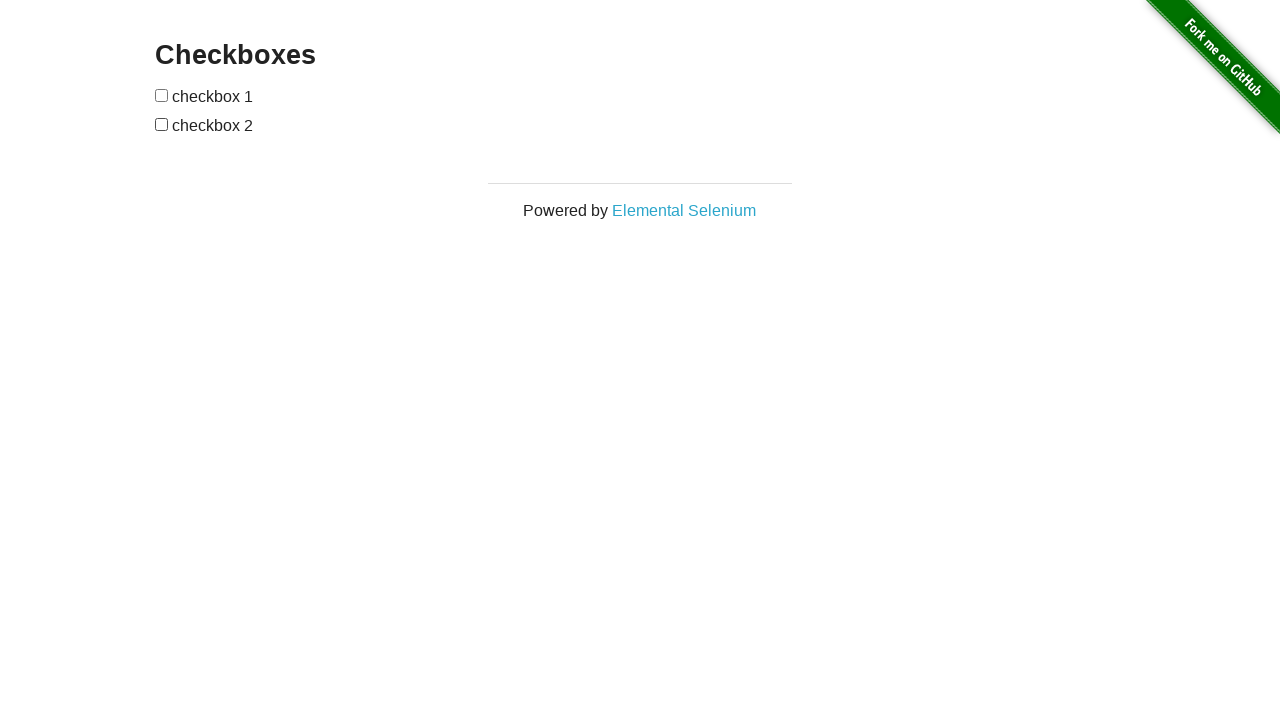